Tests that a todo item can be edited by double-clicking on it and modifying its text

Starting URL: https://demo.playwright.dev/todomvc/

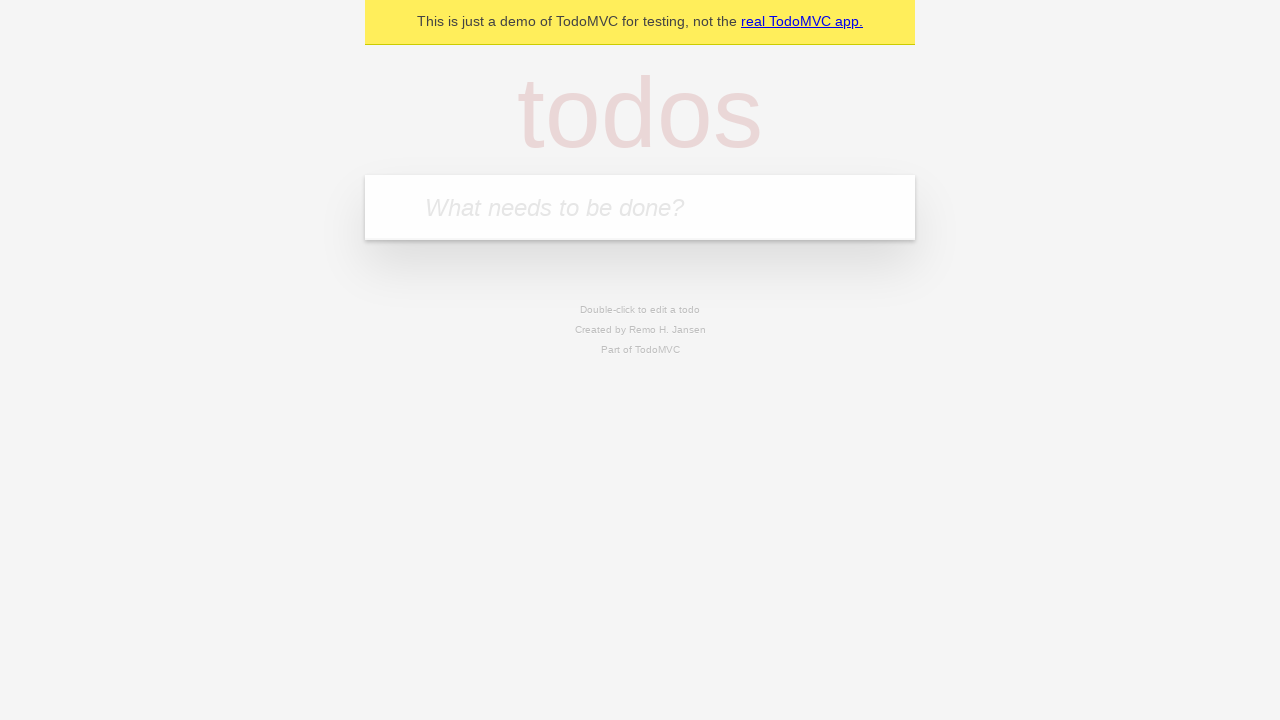

Filled new todo input with 'Xleb' on .new-todo
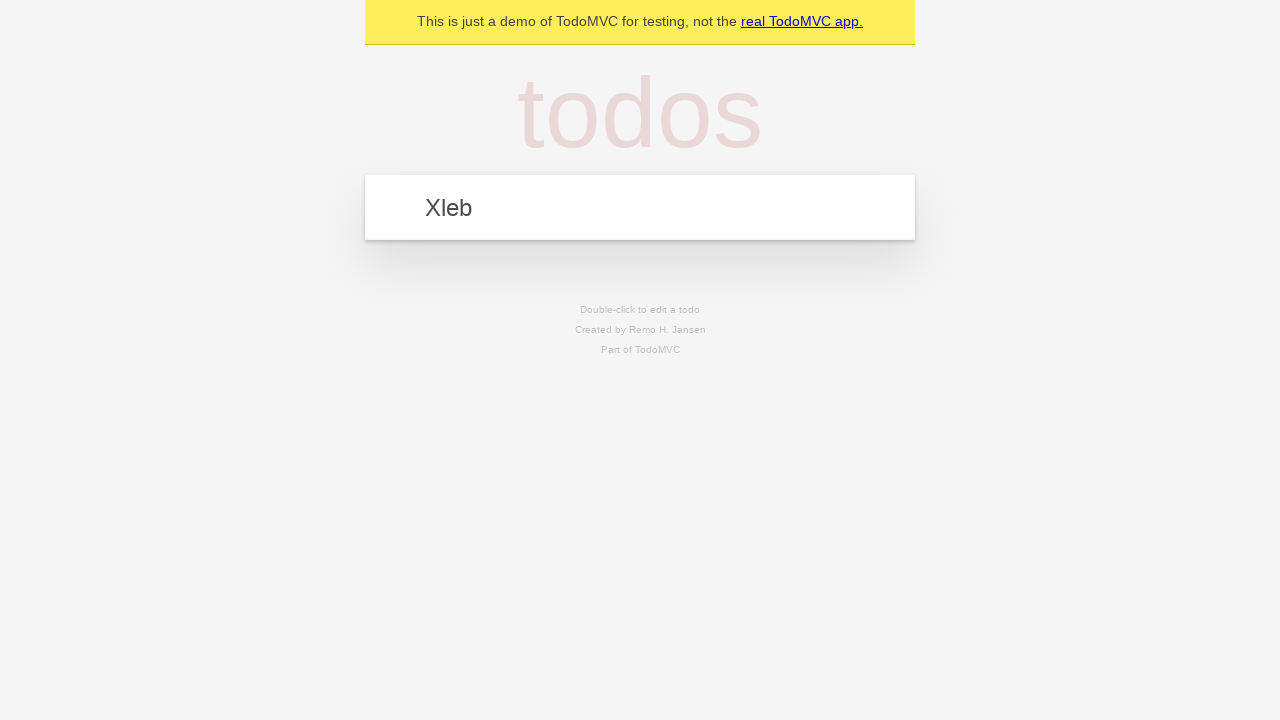

Pressed Enter to add 'Xleb' todo item on .new-todo
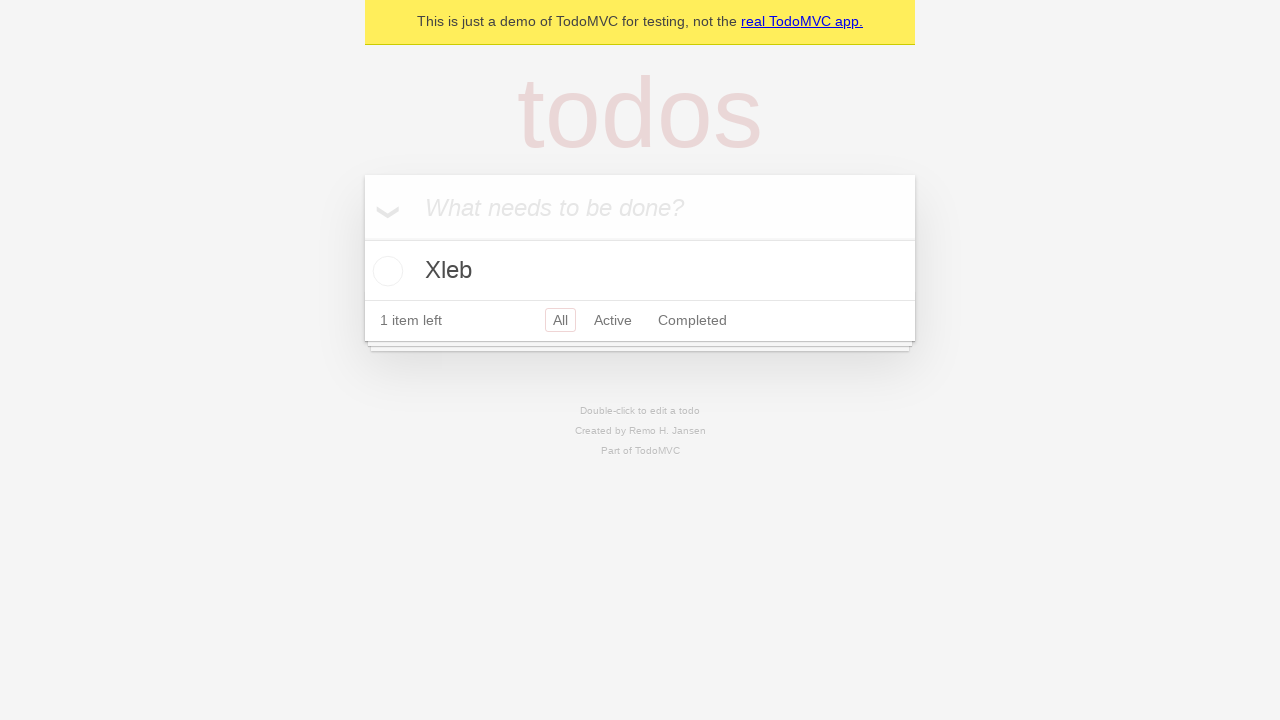

Filled new todo input with 'Mleko' on .new-todo
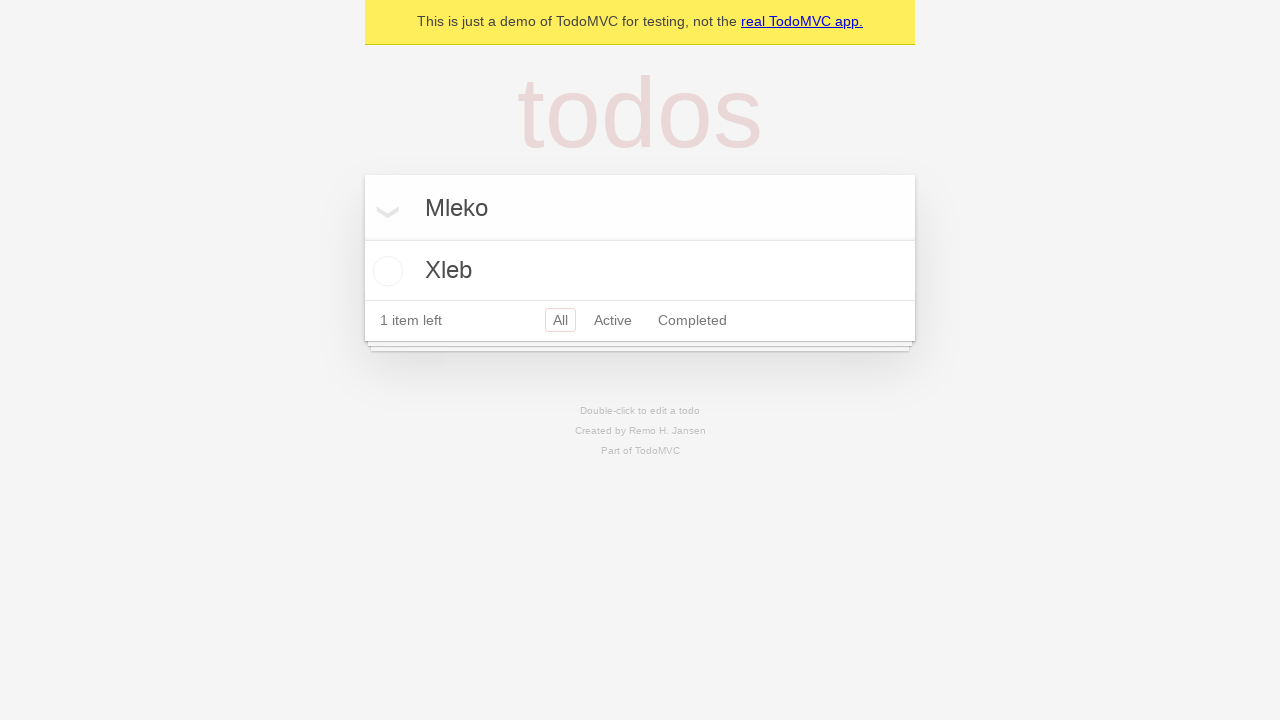

Pressed Enter to add 'Mleko' todo item on .new-todo
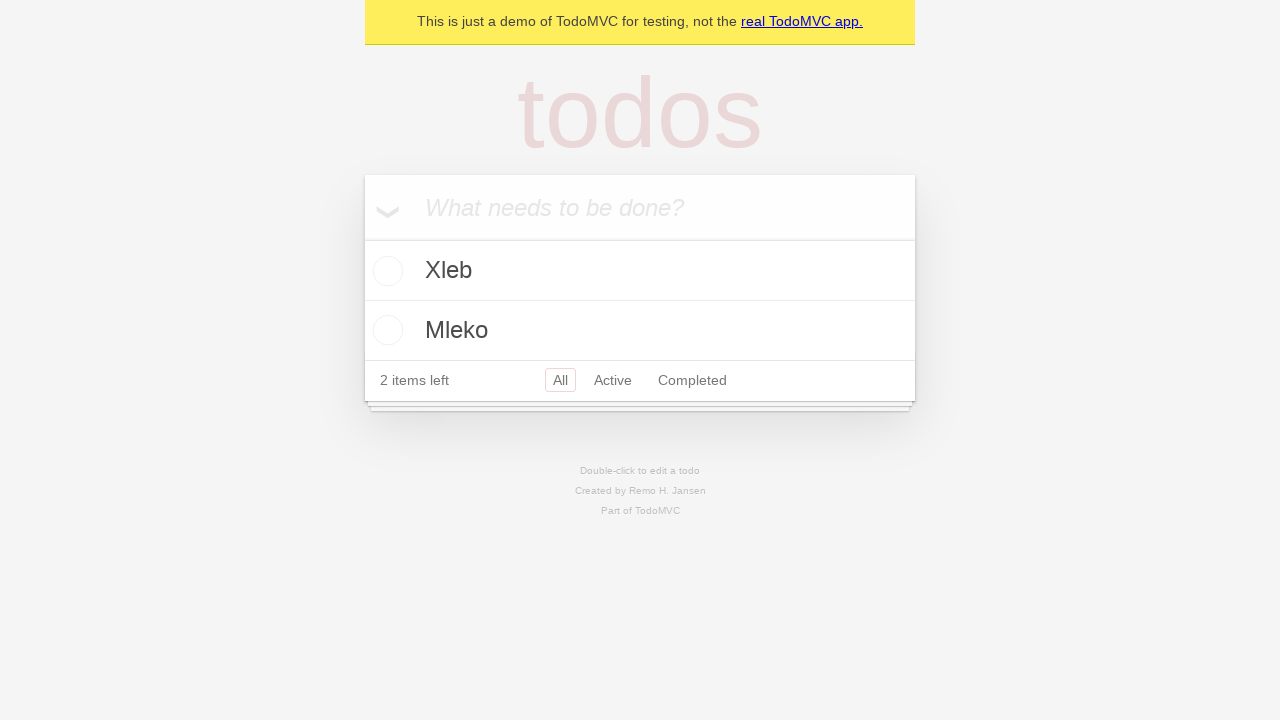

Filled new todo input with 'Woda' on .new-todo
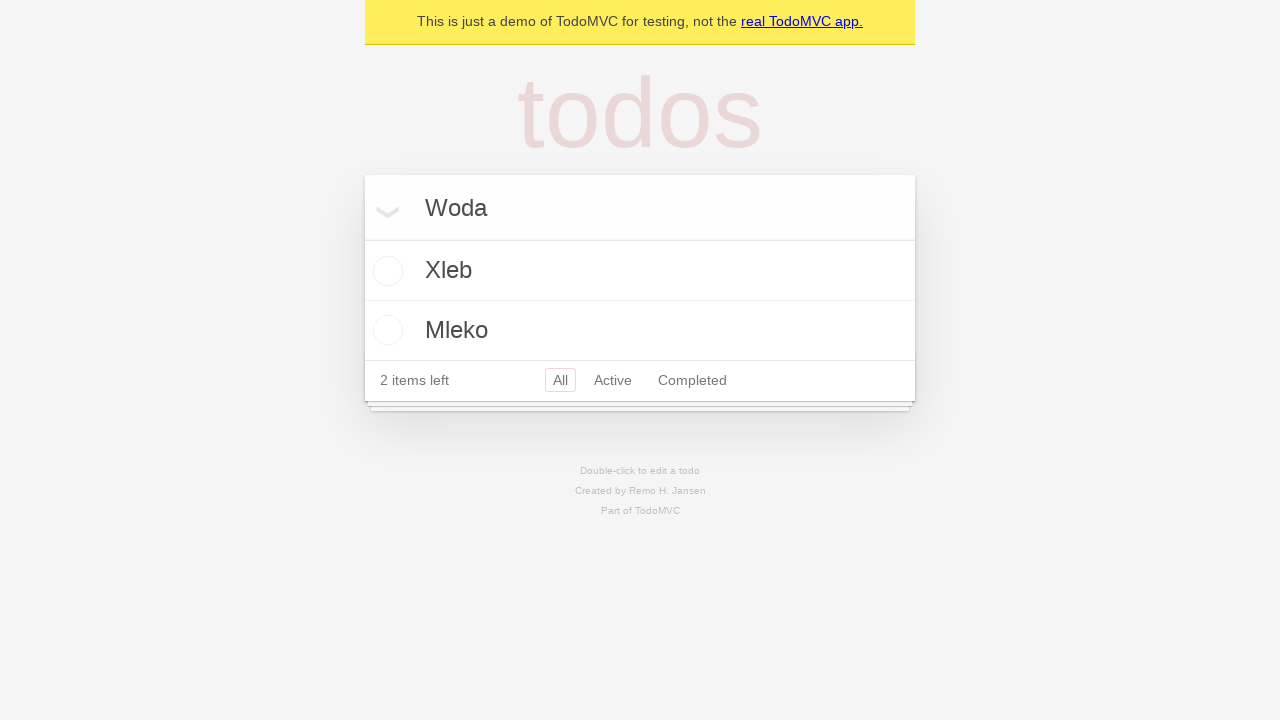

Pressed Enter to add 'Woda' todo item on .new-todo
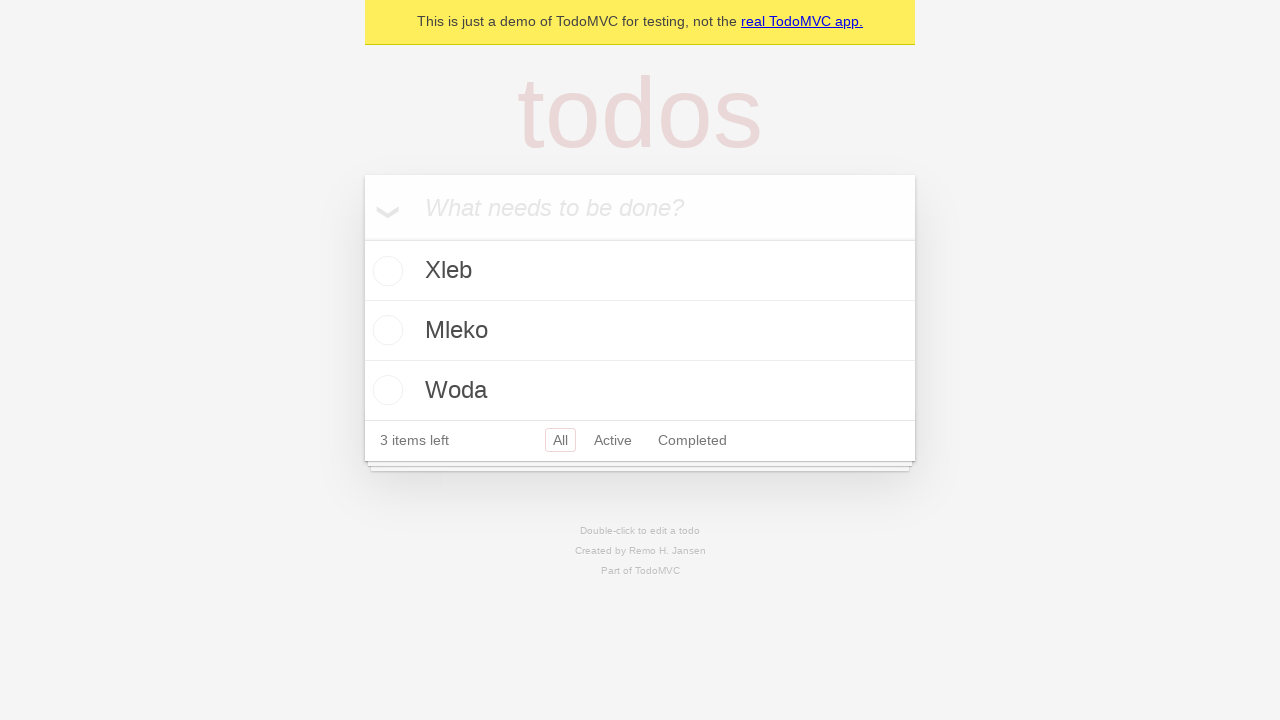

Double-clicked on 'Mleko' todo item to enter edit mode at (640, 330) on text=Mleko
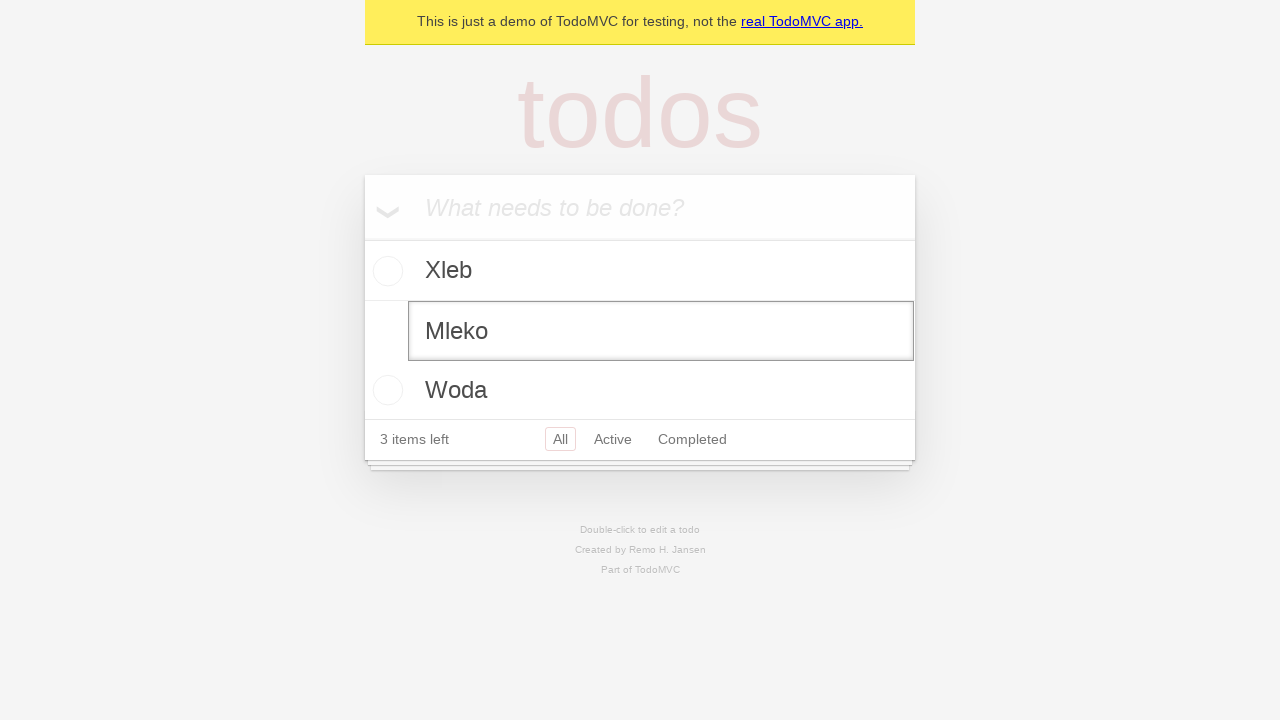

Filled edit field with 'Mleko_edited' on .todo-list li.editing .edit
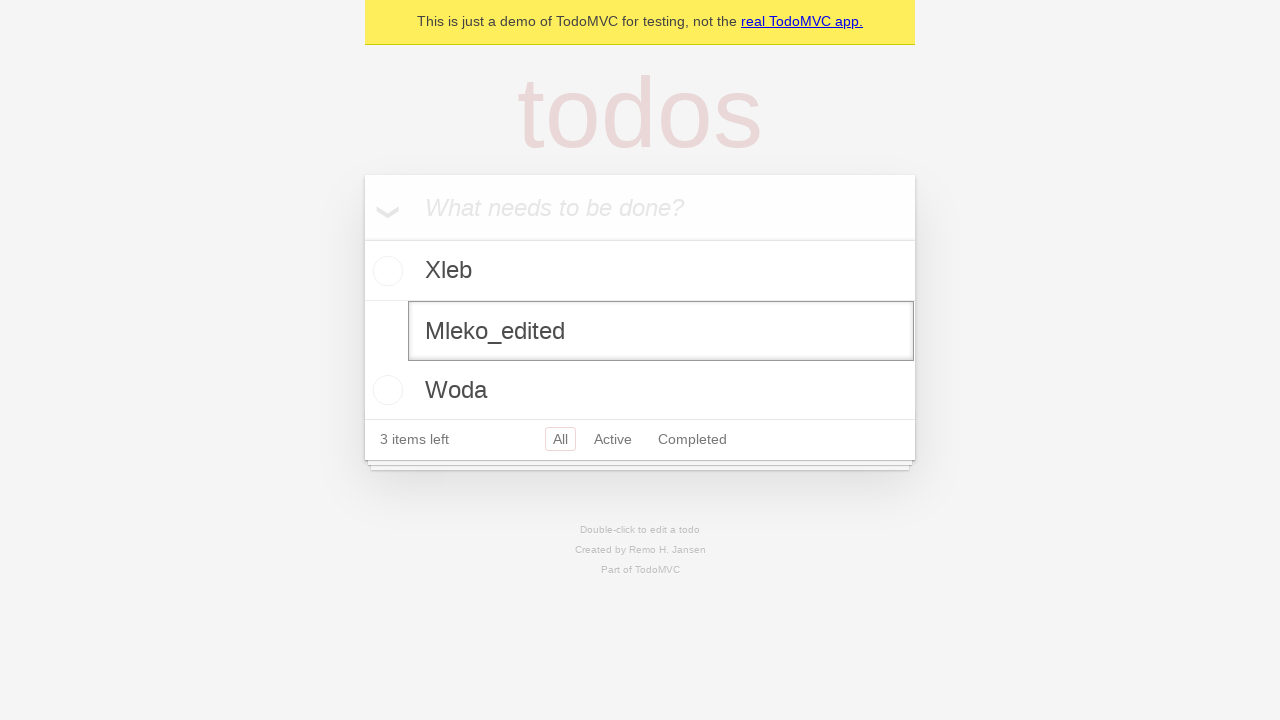

Pressed Enter to confirm edited todo item on .todo-list li.editing .edit
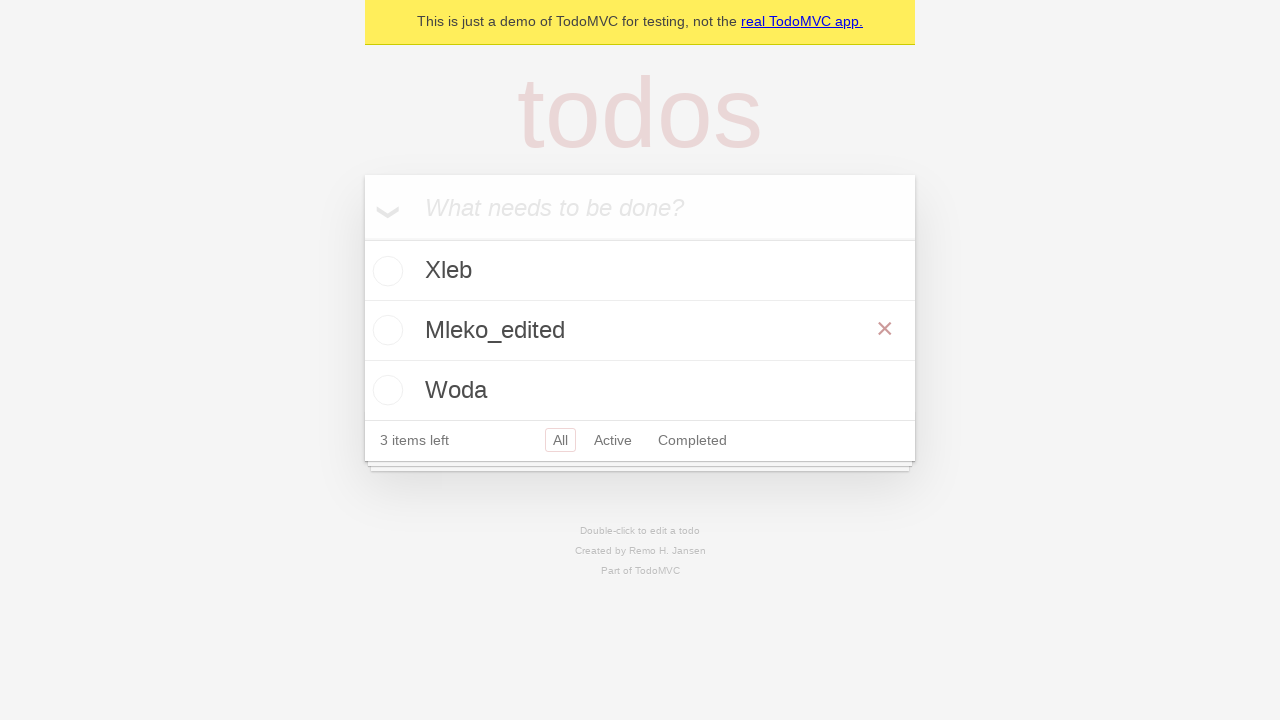

Verified 'Xleb' todo item is visible
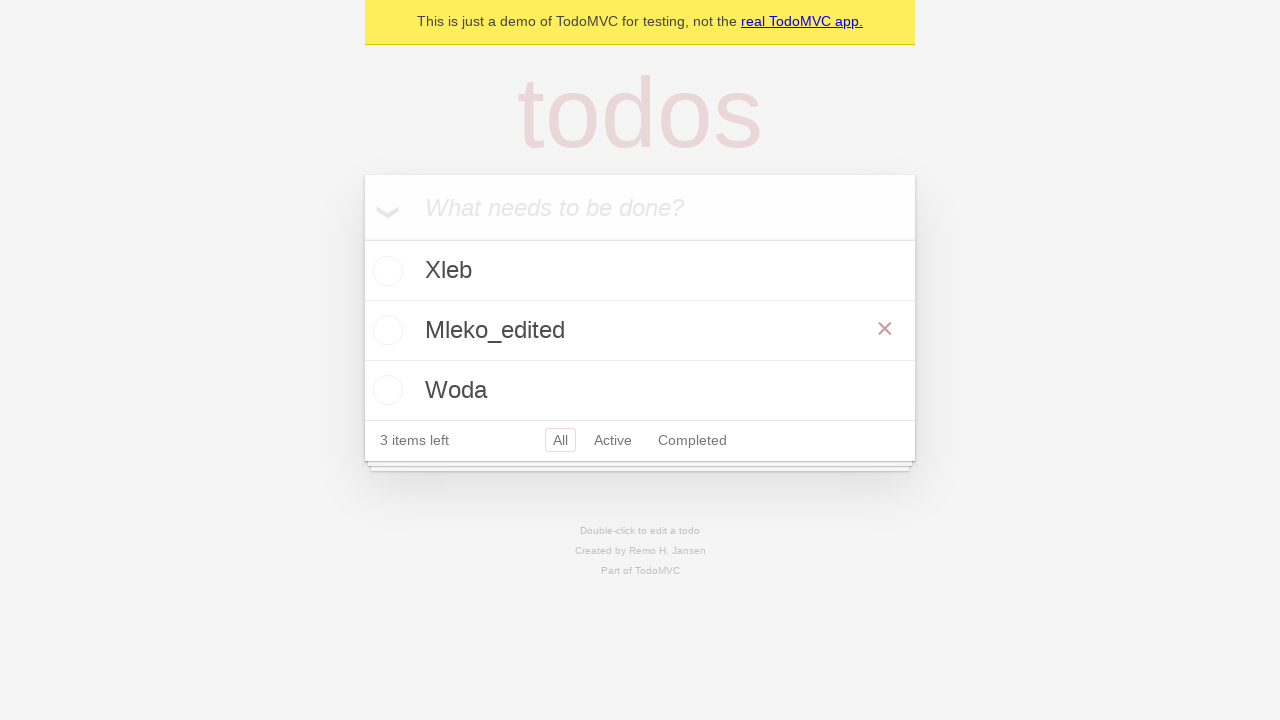

Verified 'Woda' todo item is visible
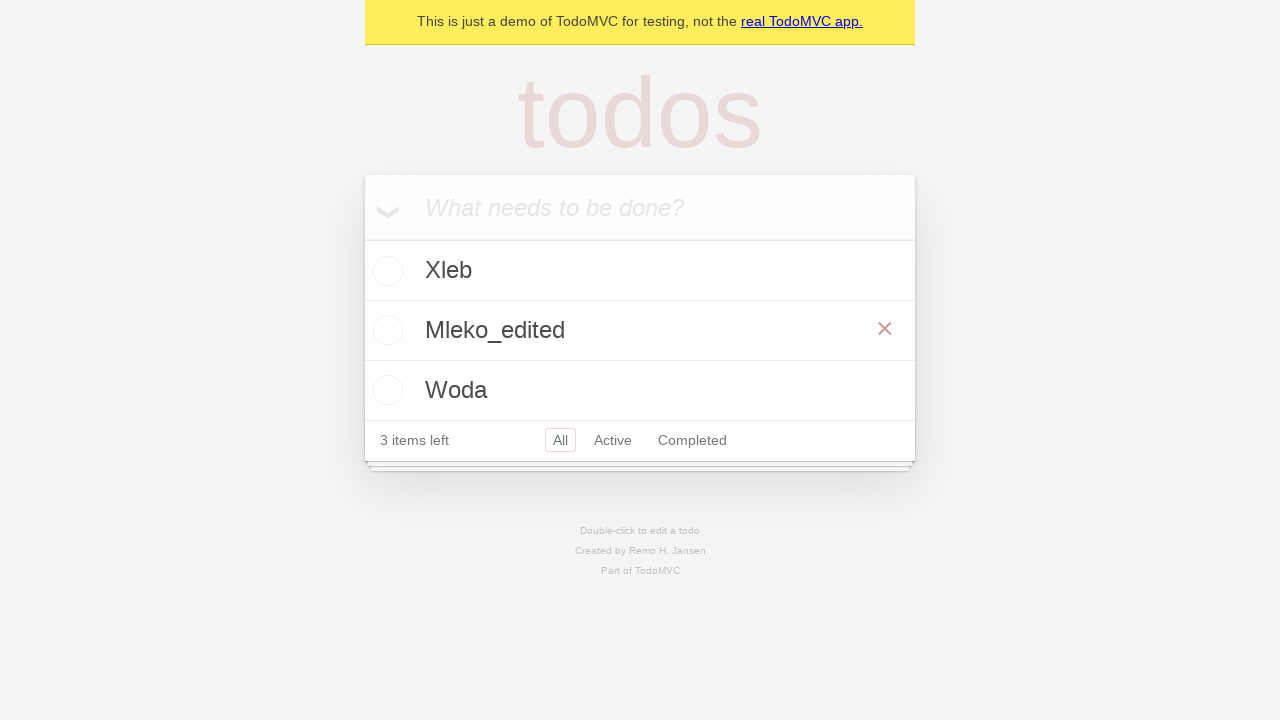

Verified 'Mleko_edited' todo item is visible after editing
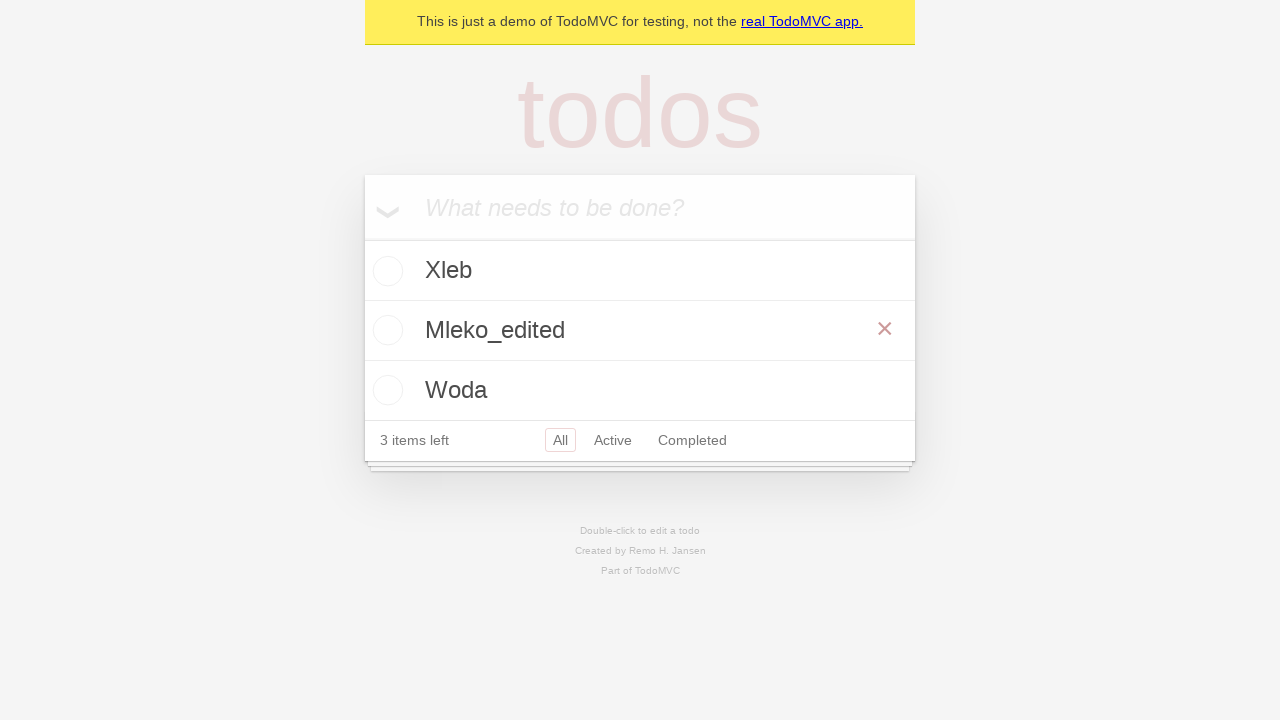

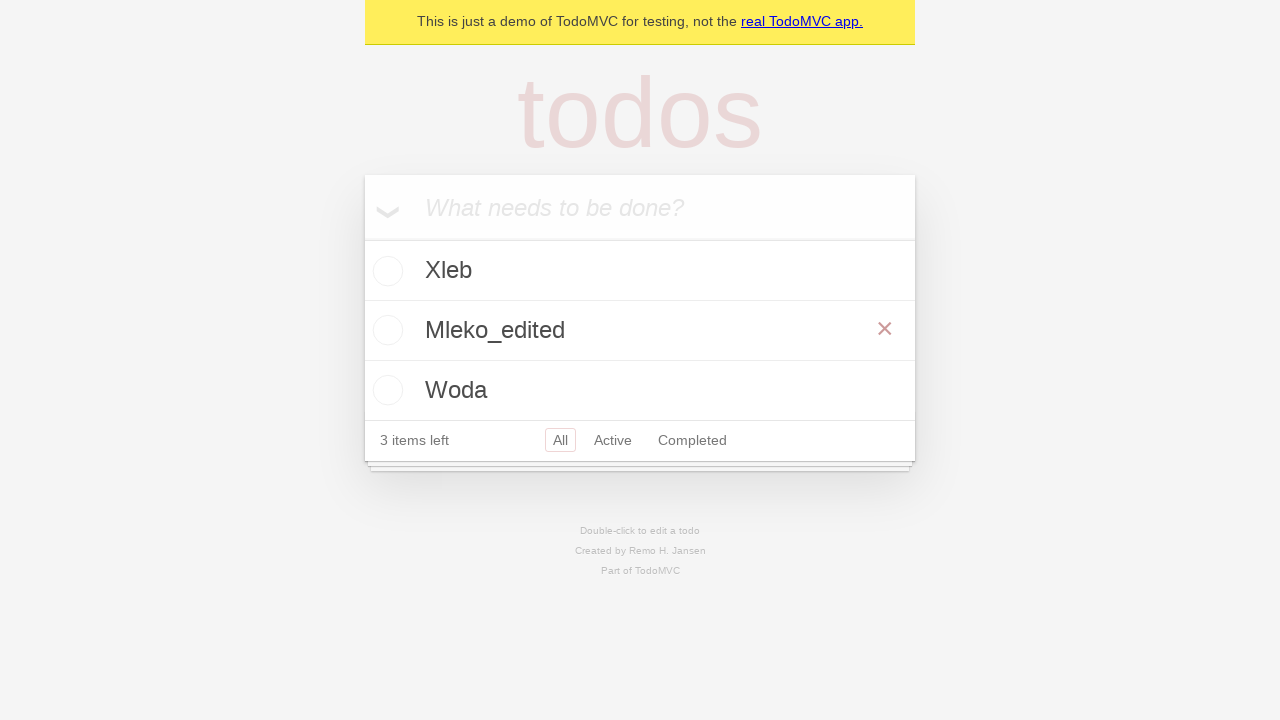